Tests a select2 dropdown without native select element by clicking the dropdown, typing a country name, and selecting it

Starting URL: https://www.dummyticket.com/dummy-ticket-for-visa-application/

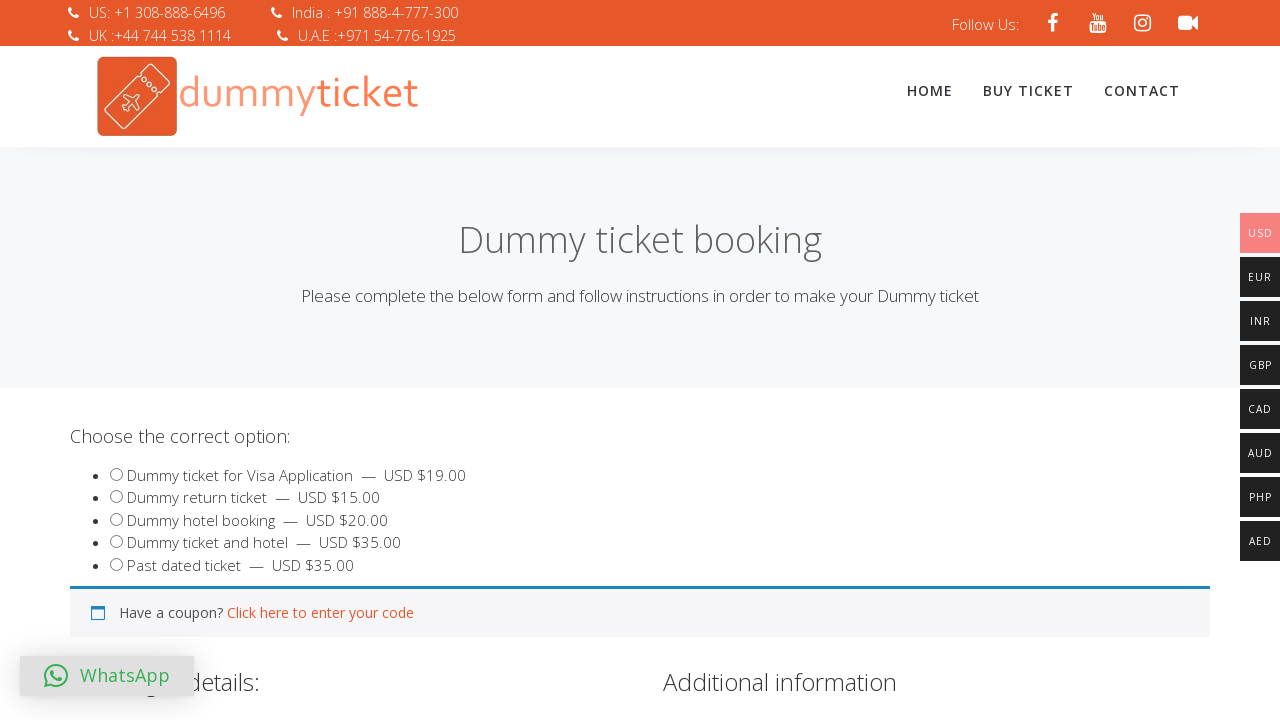

Clicked on the country dropdown to open it at (344, 360) on #select2-billing_country-container
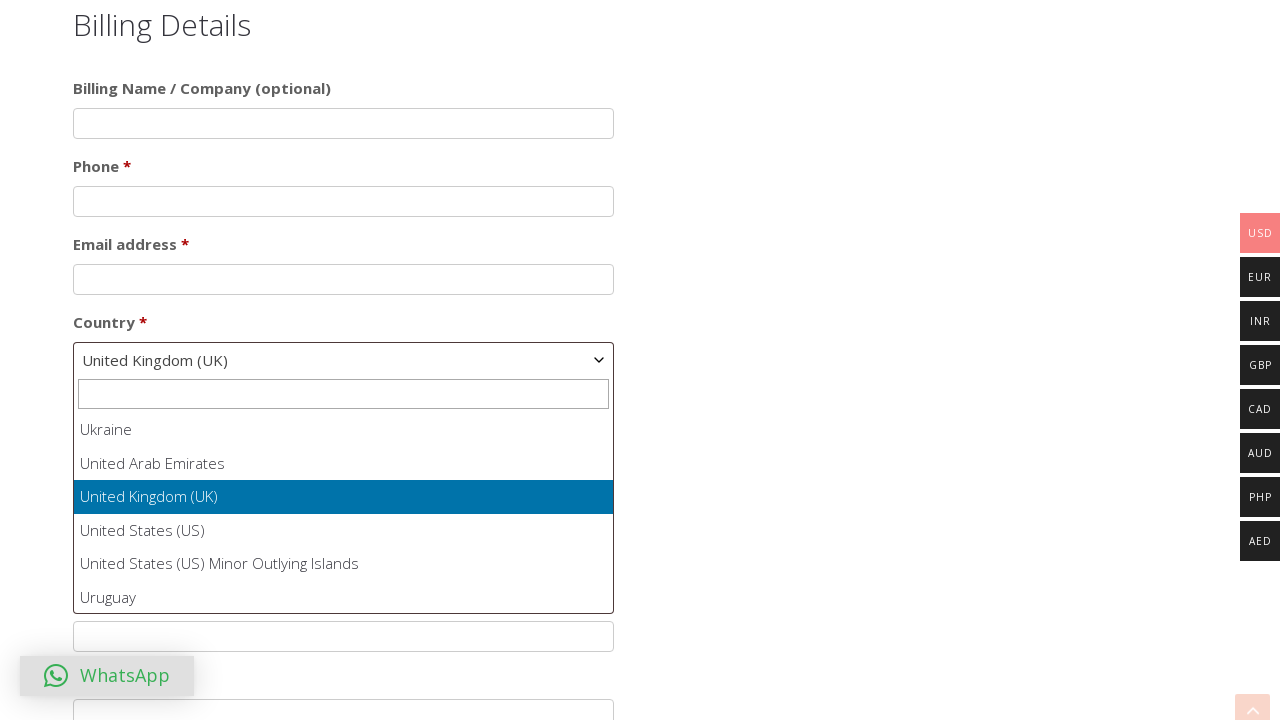

Cleared the search field on input.select2-search__field
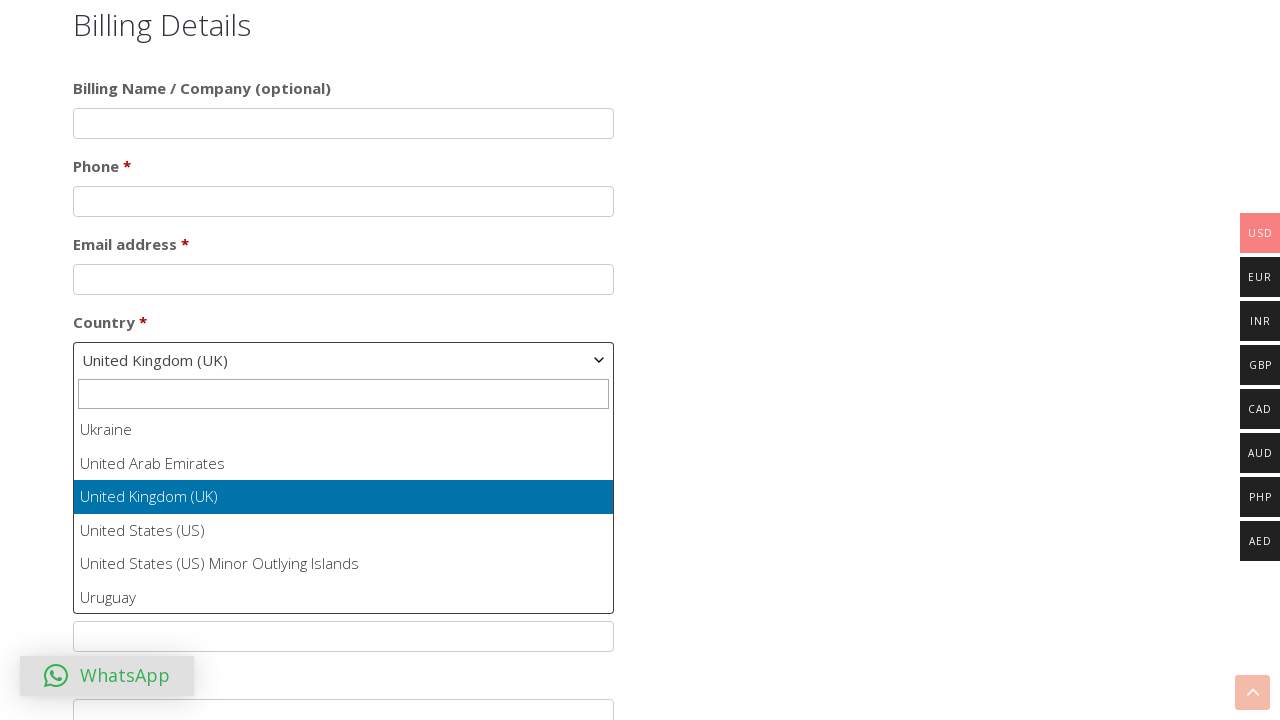

Typed 'Greece' in the search field on input.select2-search__field
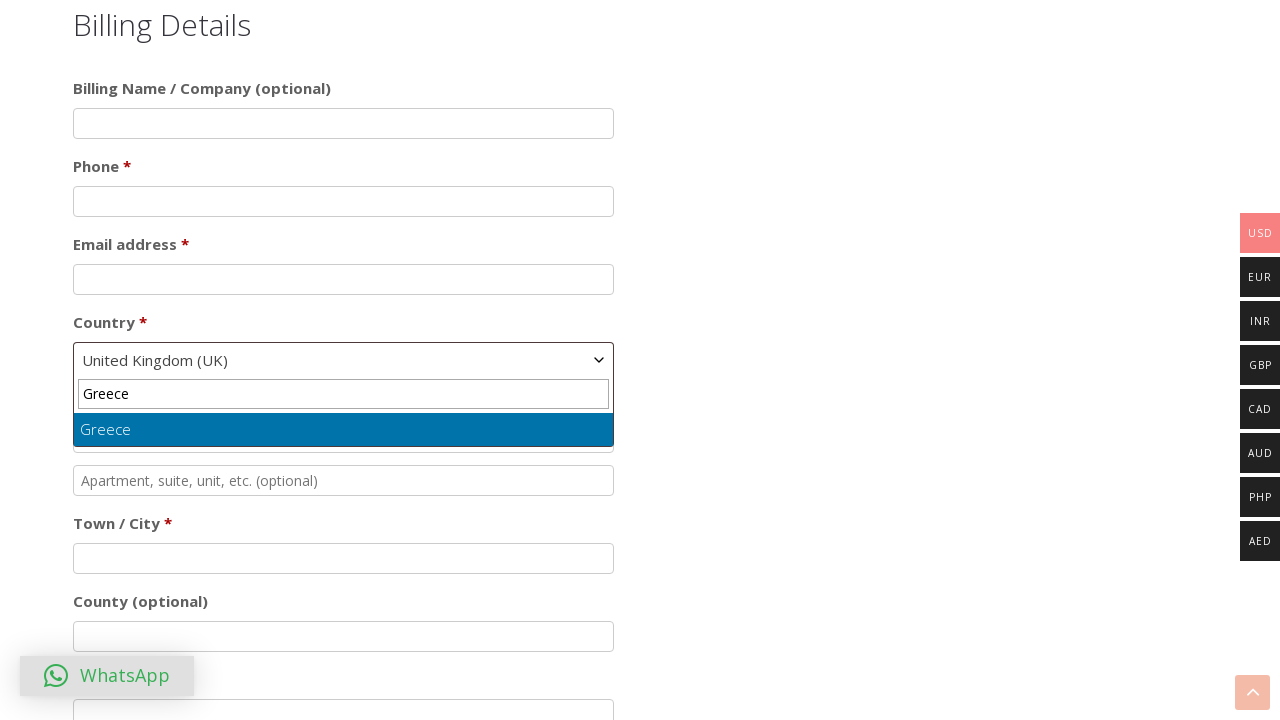

Pressed Enter to select Greece from the dropdown
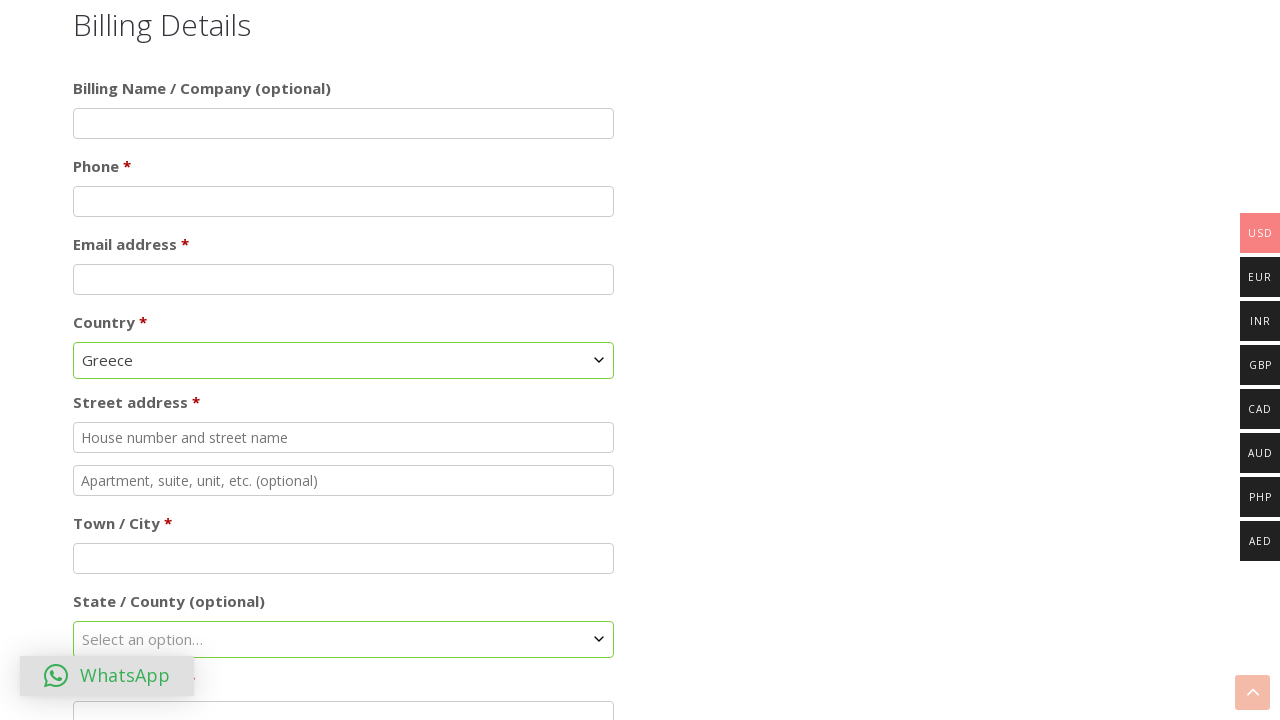

Verified that 'Greece' is now selected in the country dropdown
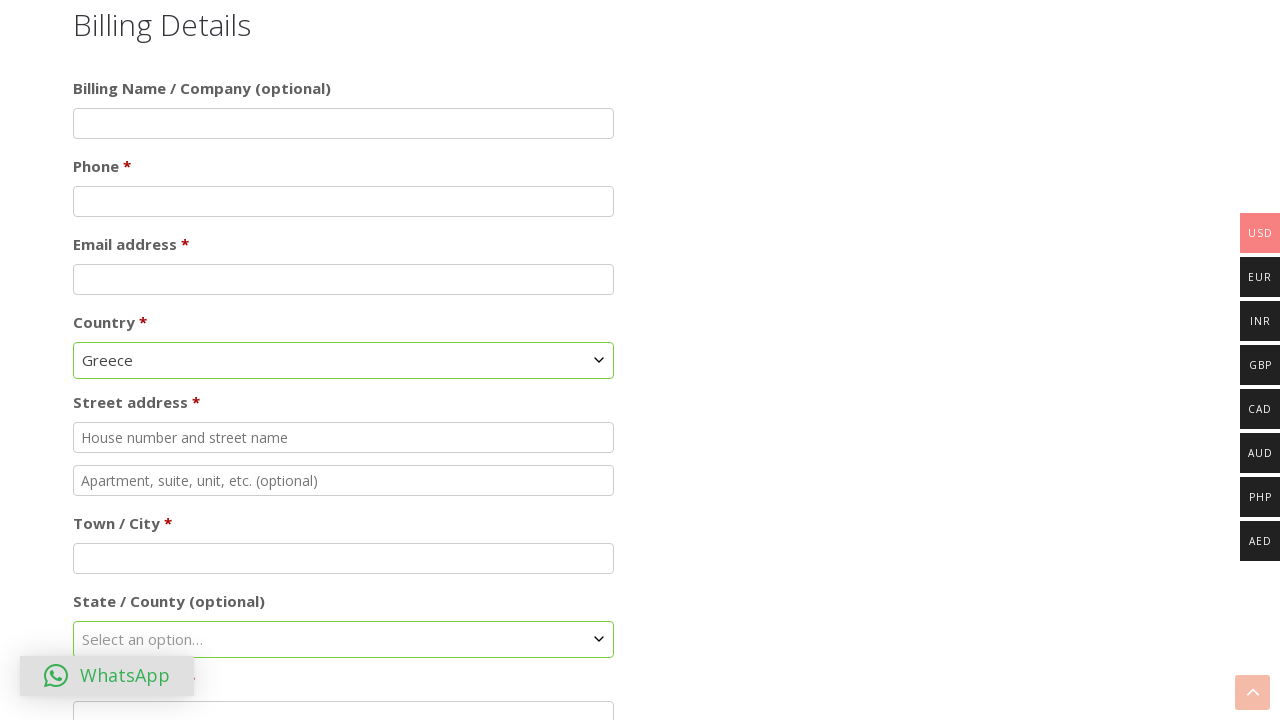

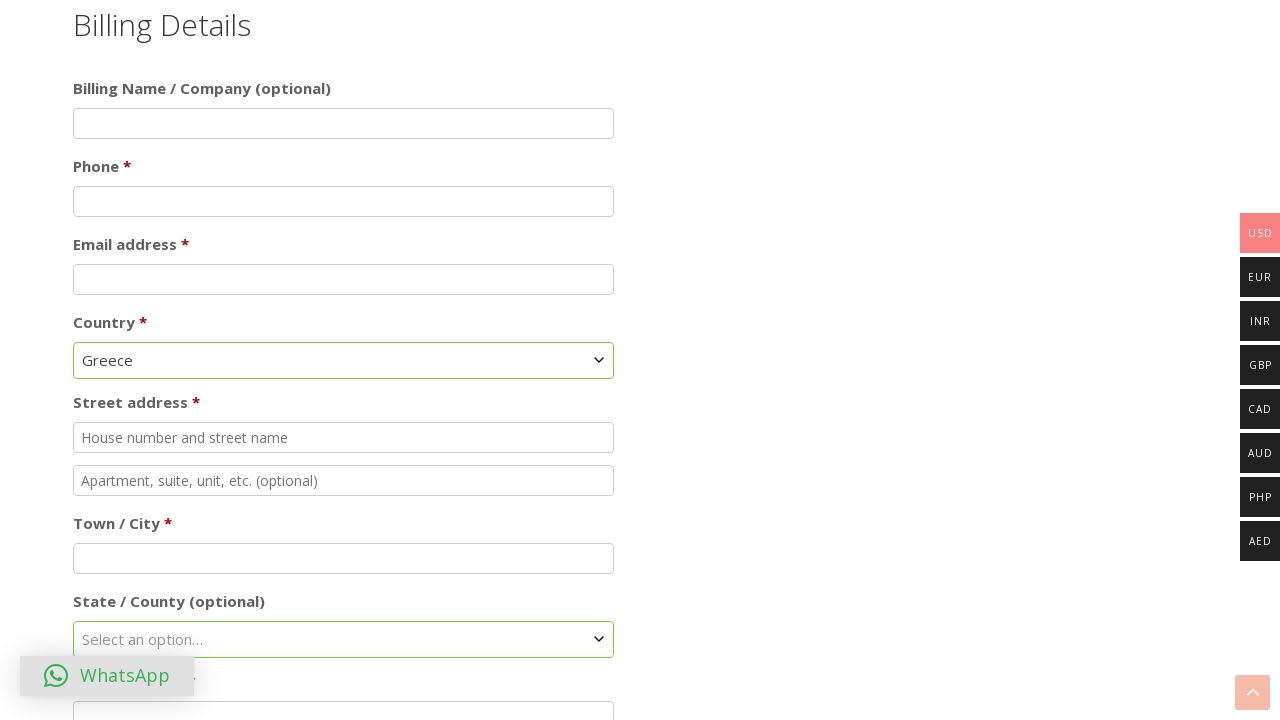